Tests adding an iPhone to the shopping cart by opening it in a new tab, adding to cart, accepting the alert, and verifying it appears in the cart

Starting URL: https://www.demoblaze.com/index.html

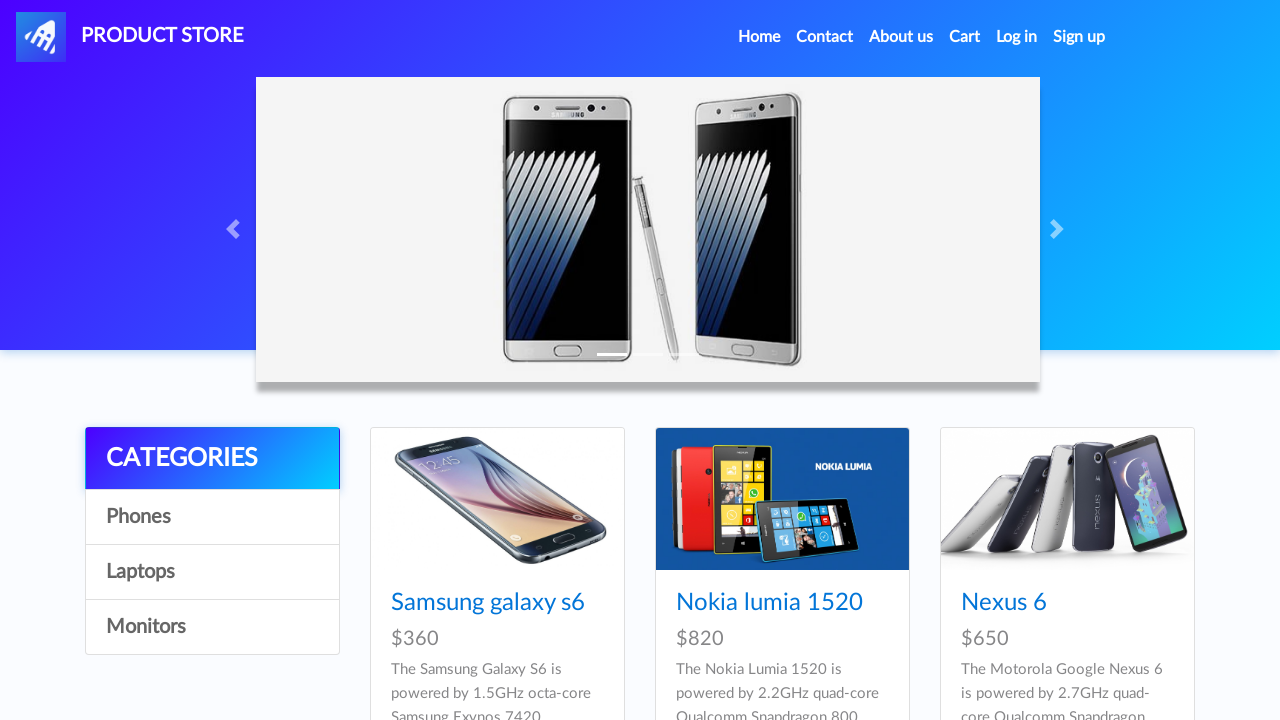

Clicked iPhone 6 32gb link with Ctrl to open in new tab at (752, 361) on text=Iphone 6 32gb
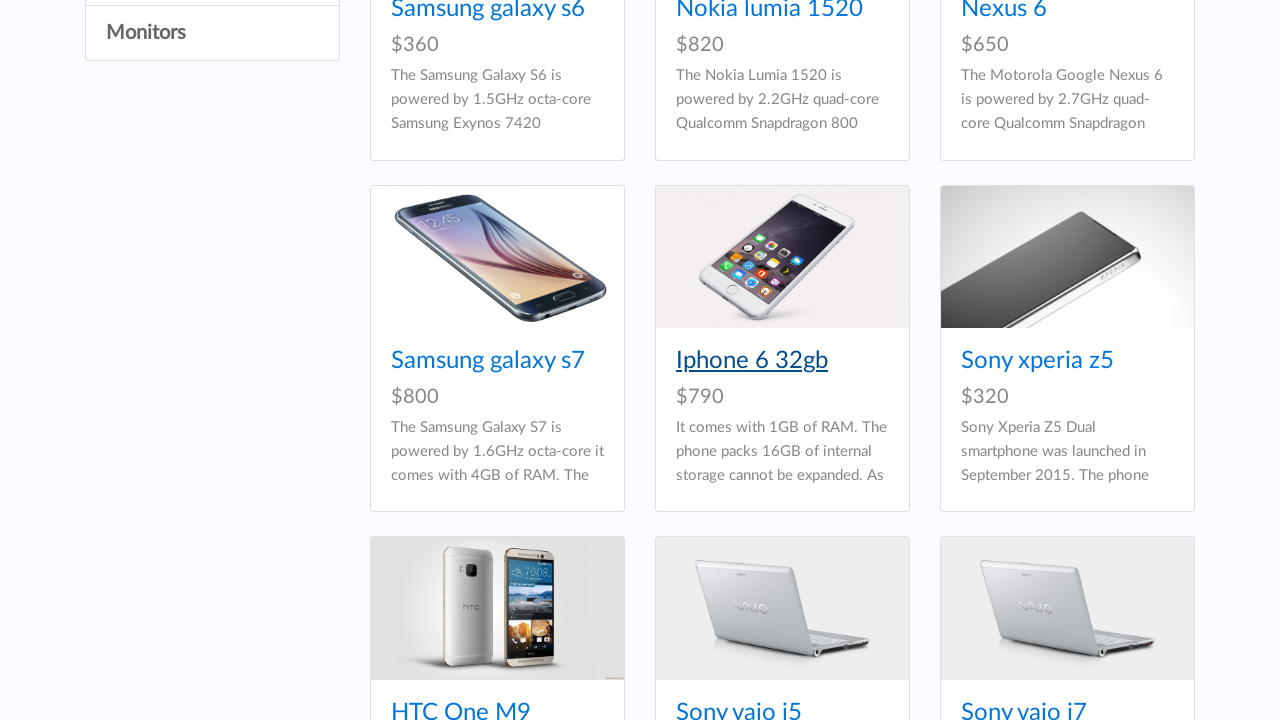

Switched to the new product tab
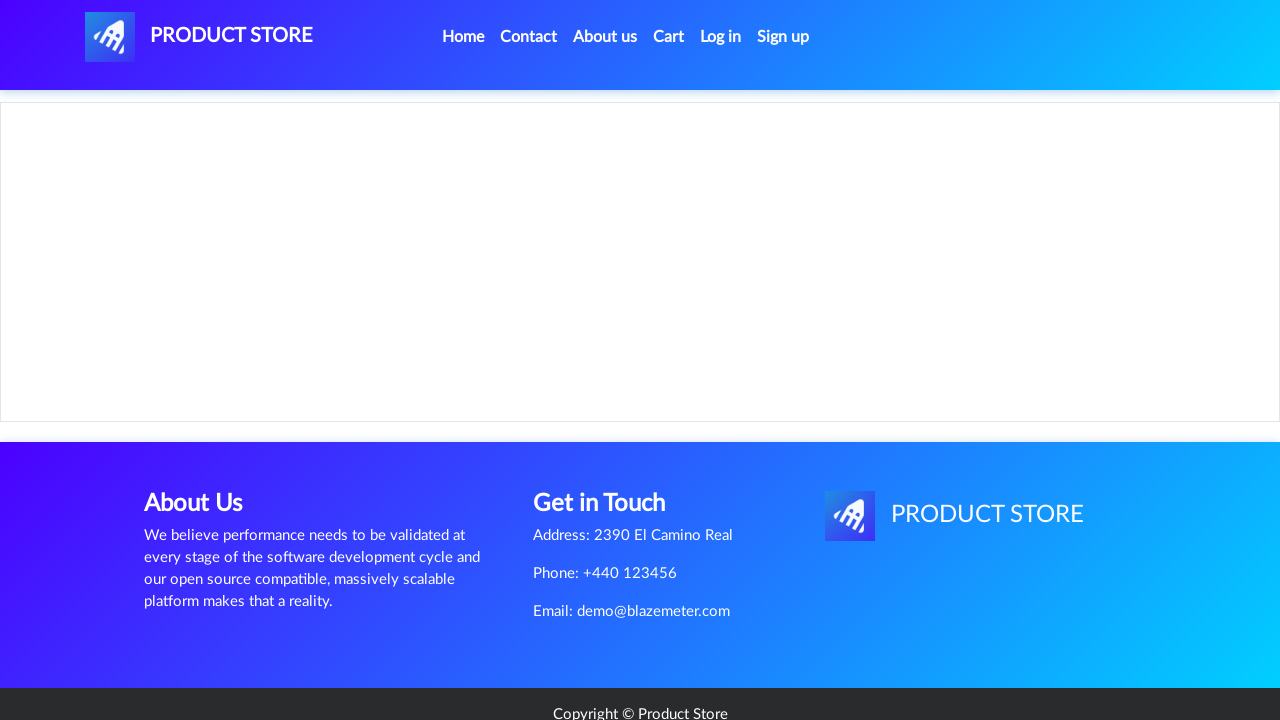

Clicked 'Add to cart' button at (610, 440) on text=Add to cart
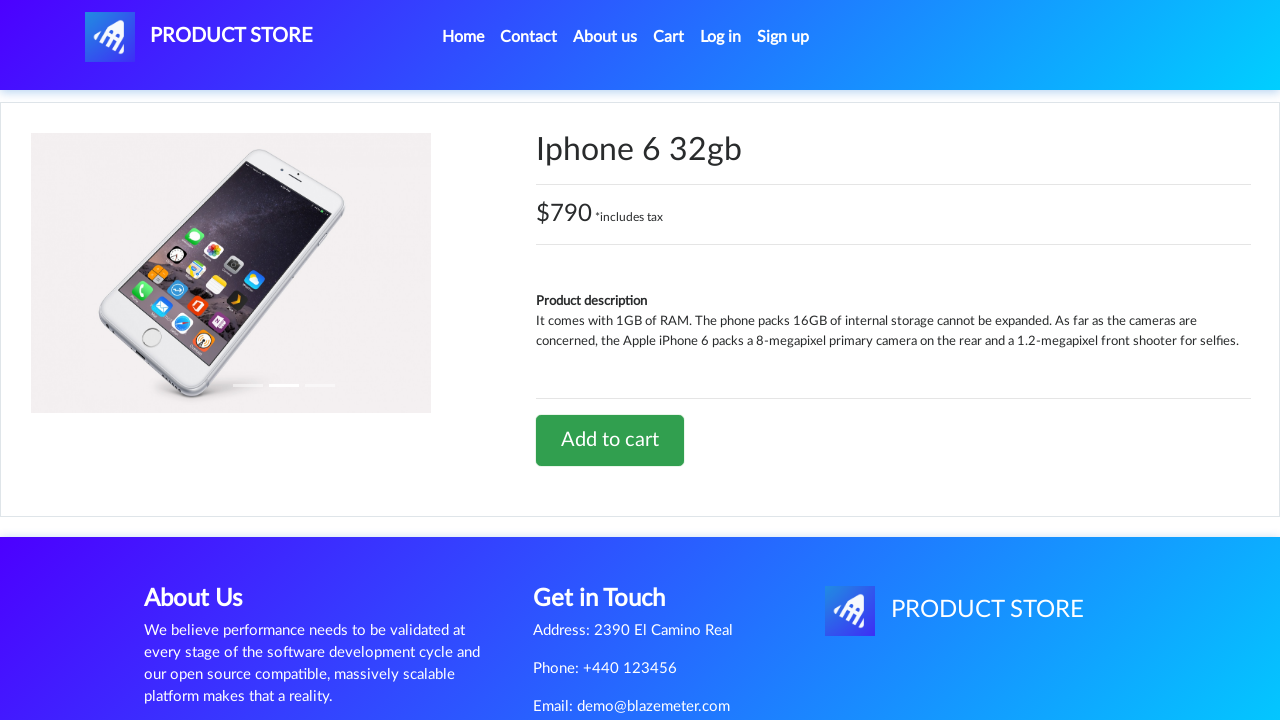

Accepted the confirmation alert dialog
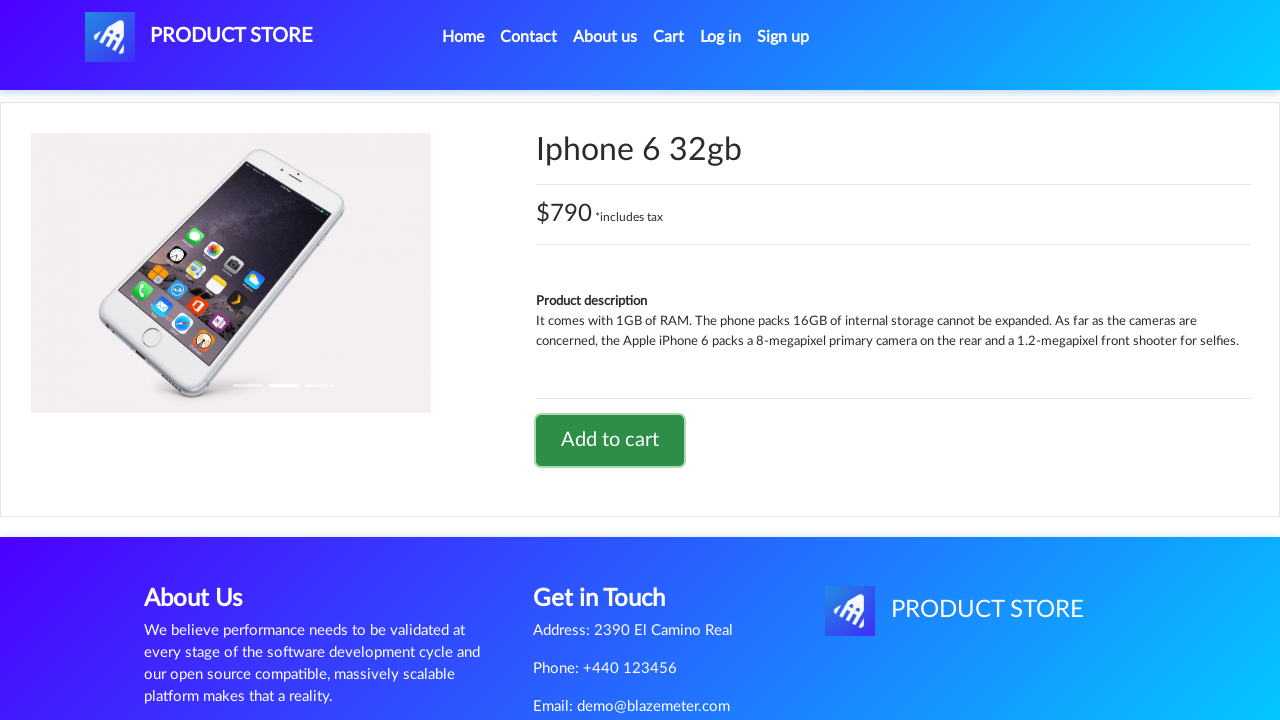

Closed the product tab
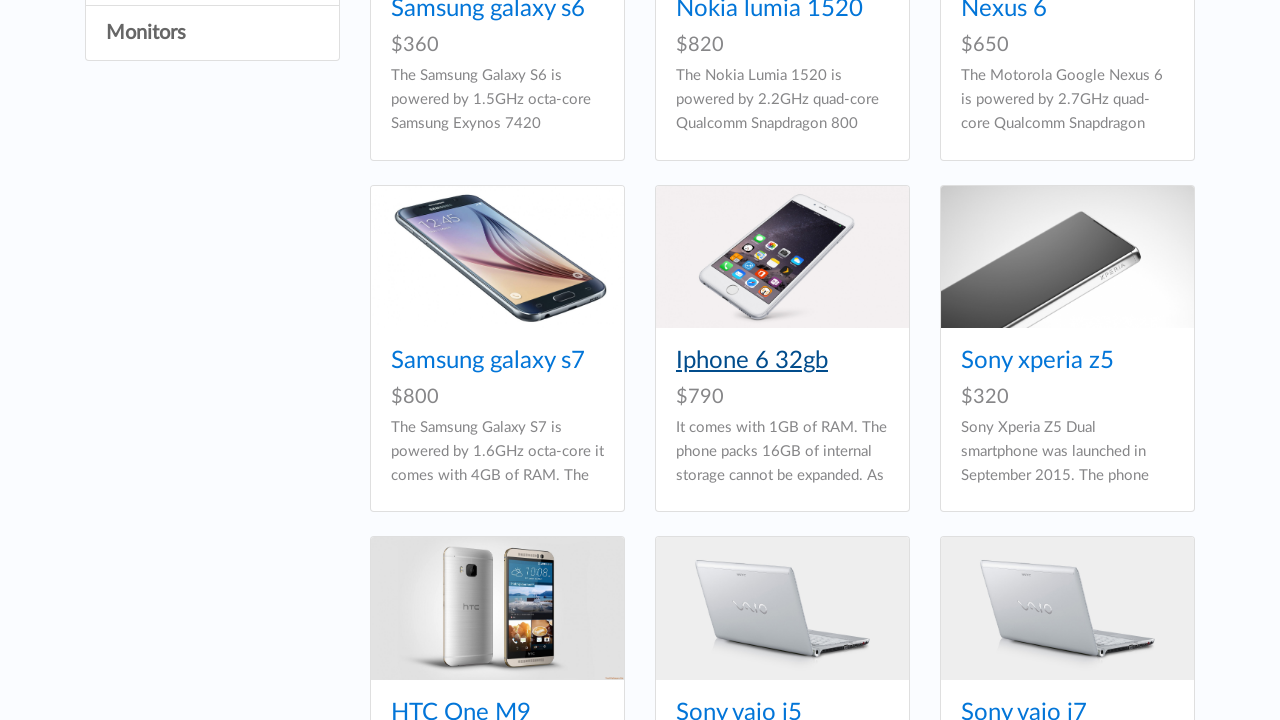

Clicked on Cart link to view shopping cart at (965, 37) on #cartur
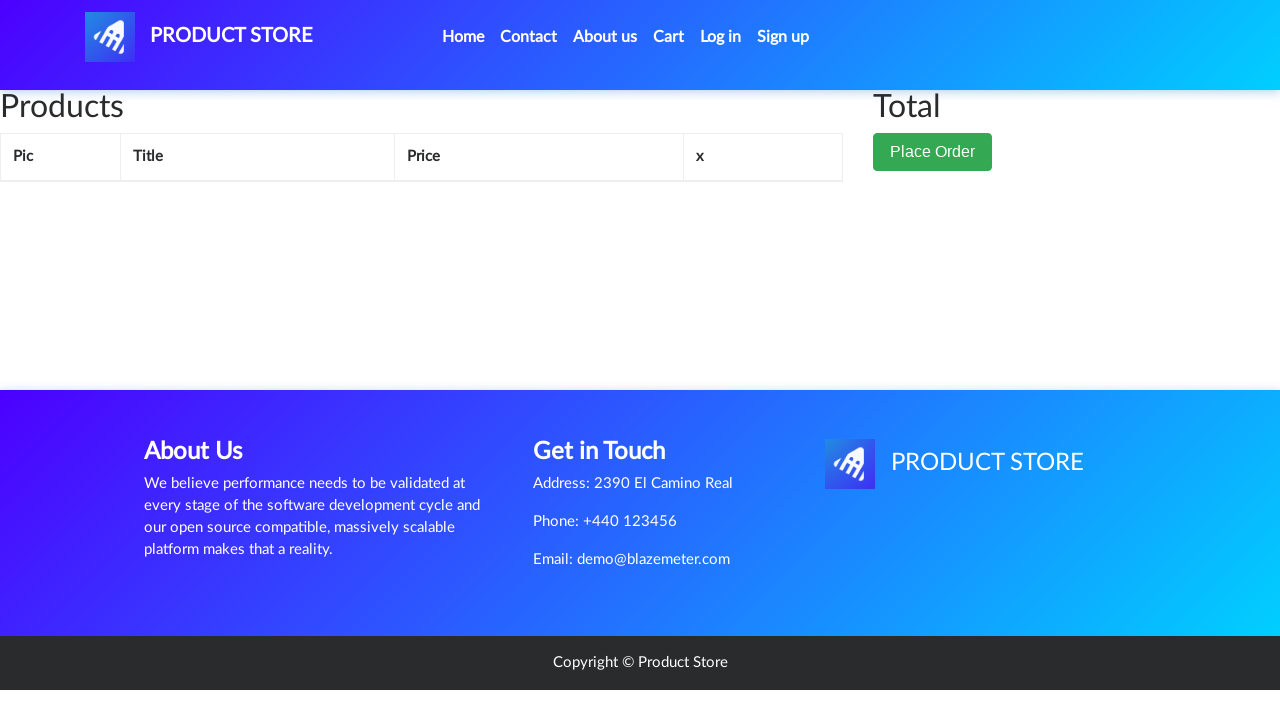

Verified iPhone 6 32gb appears in the shopping cart
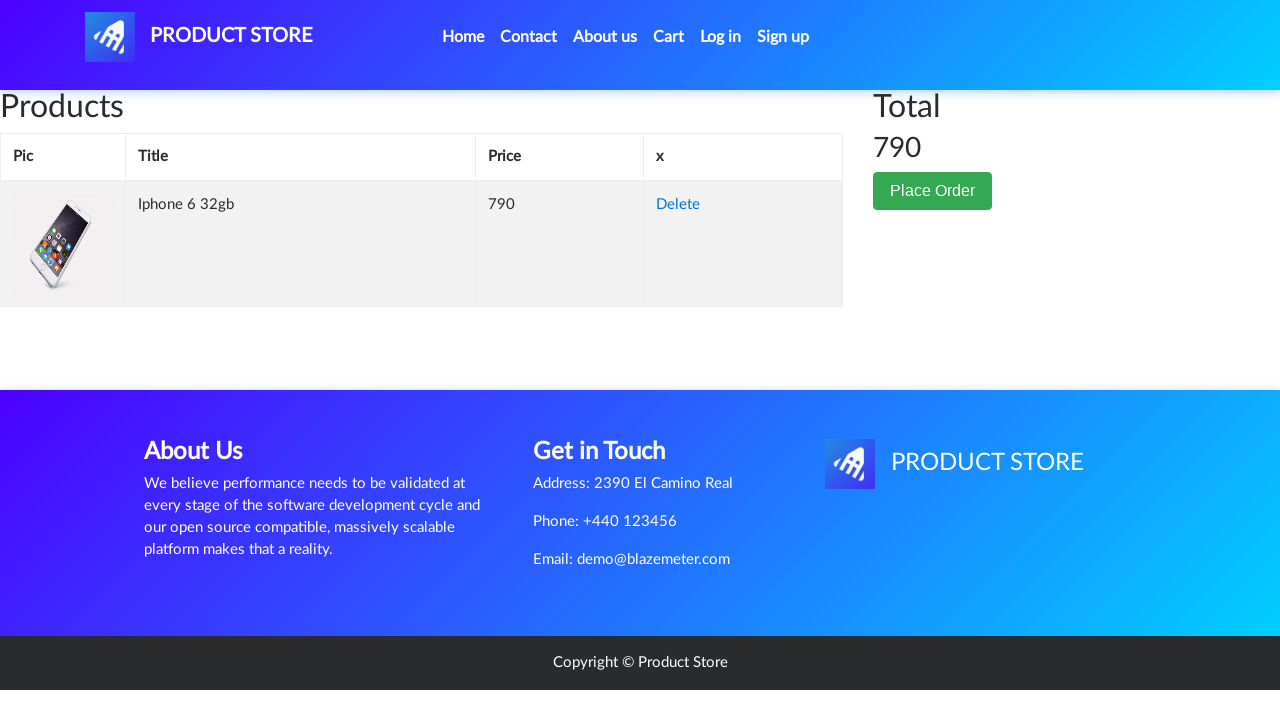

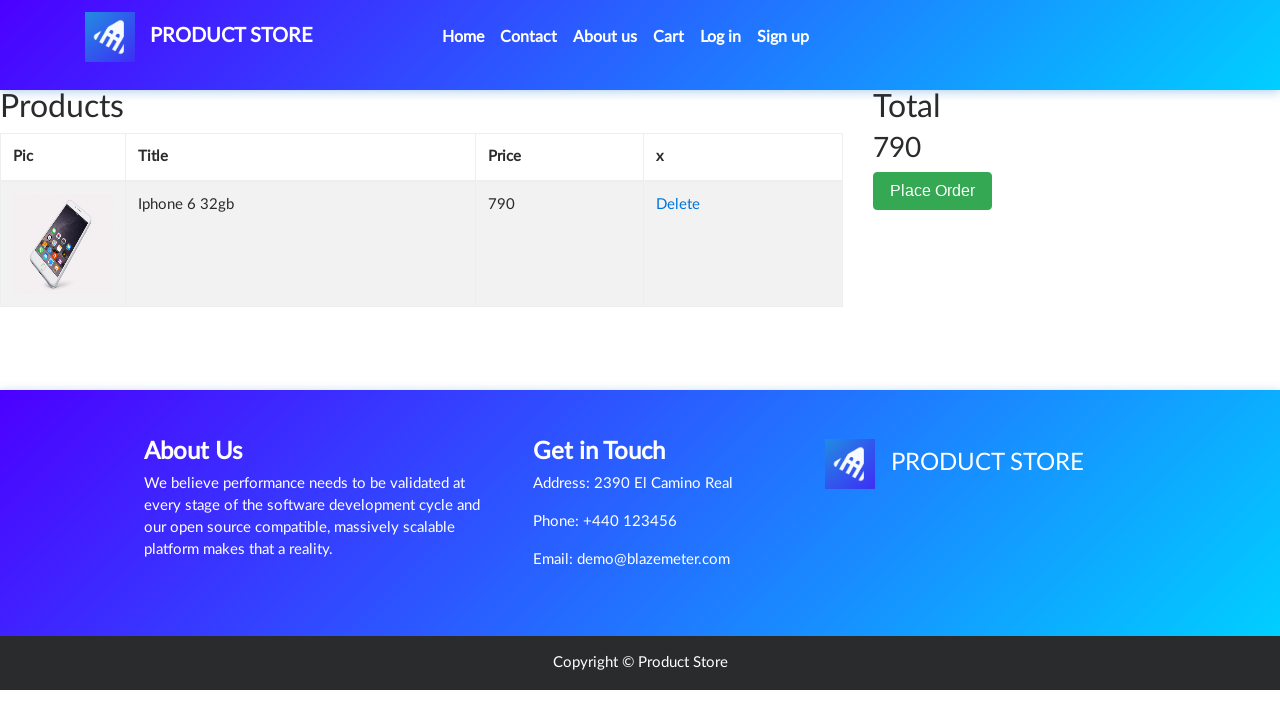